Navigates to autotestdata.com and clicks on the "Need Help?" link using JavaScript click

Starting URL: https://autotestdata.com

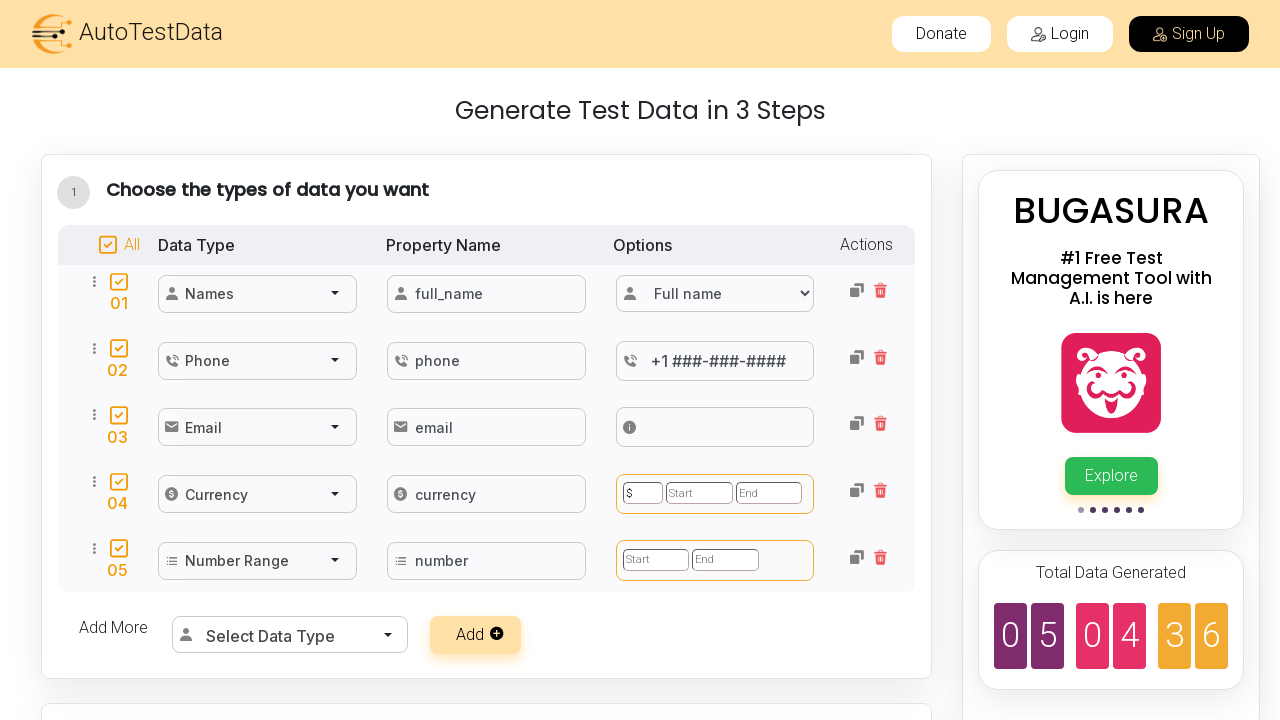

Page loaded and DOM content initialized
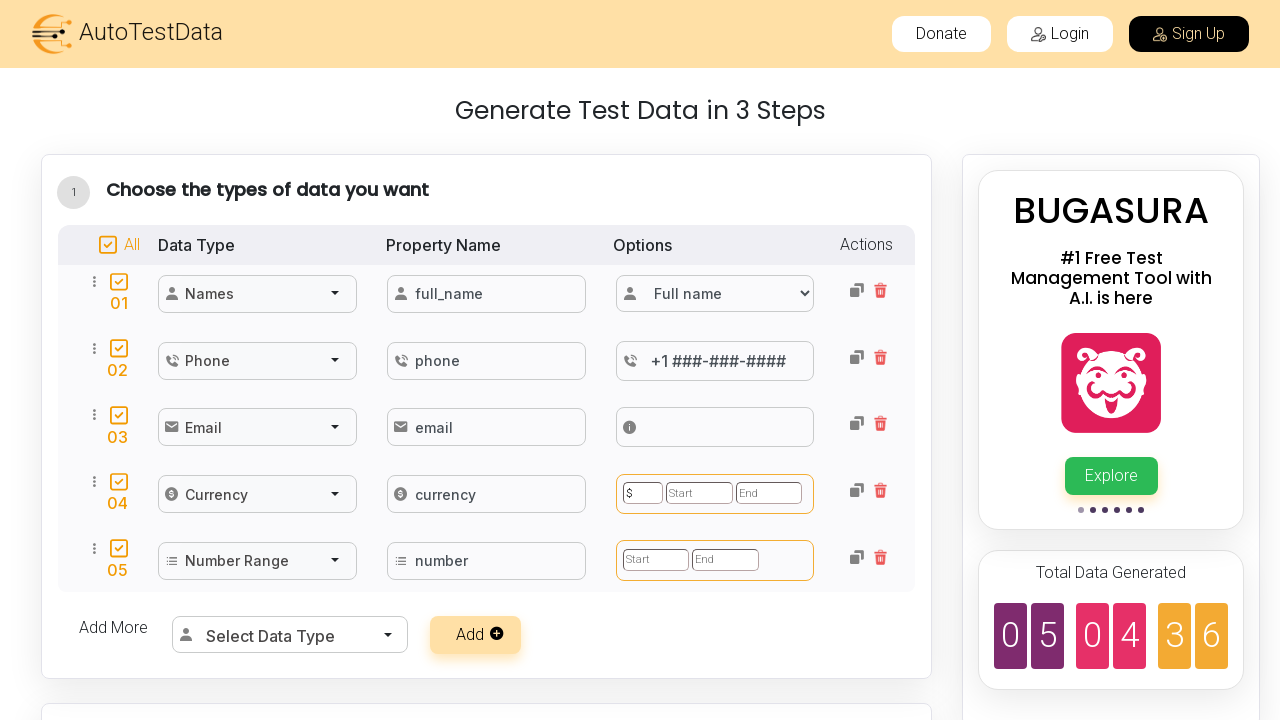

Clicked on the 'Need Help?' link using JavaScript click at (777, 644) on text=Need Help?
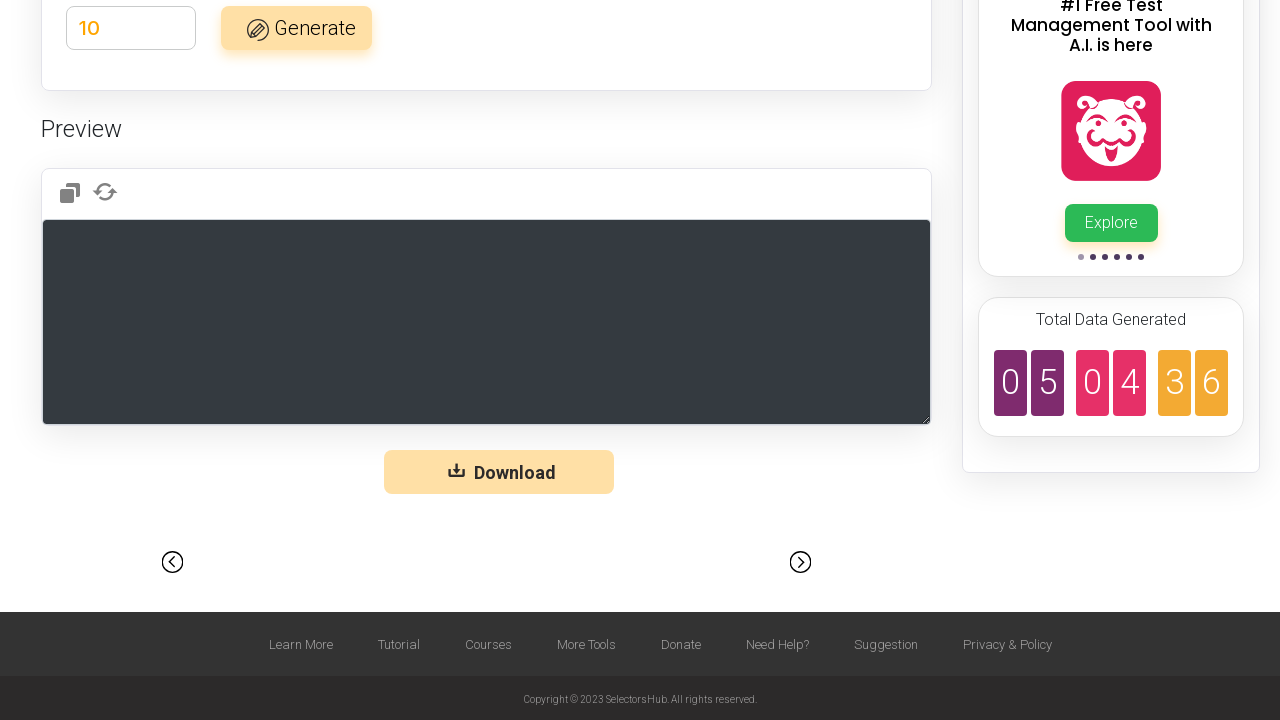

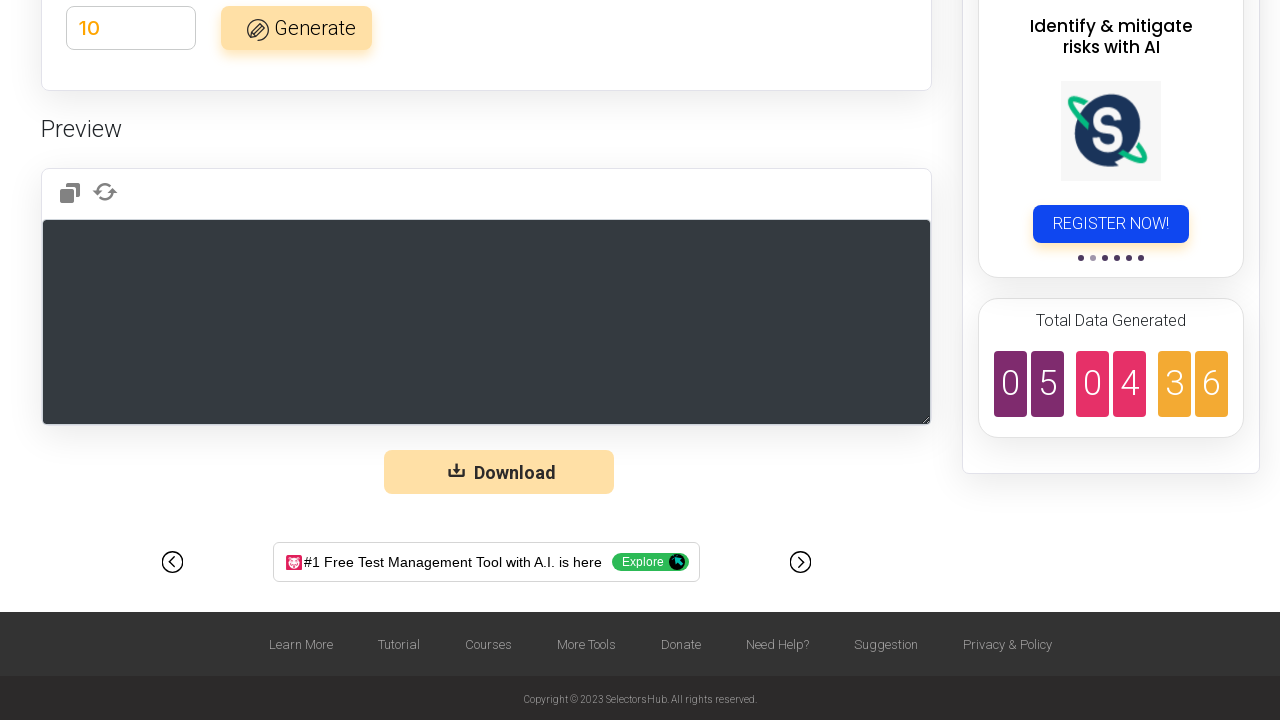